Tests that a todo item is removed when edited to an empty string.

Starting URL: https://demo.playwright.dev/todomvc/#/

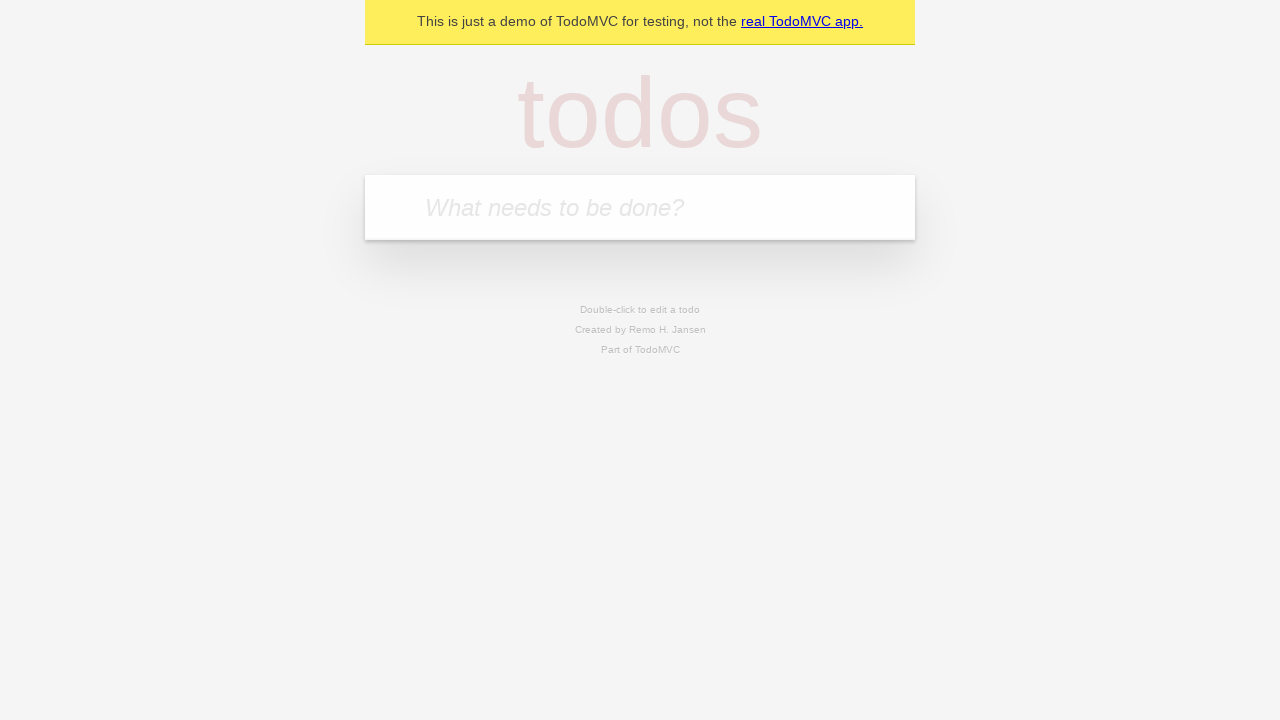

Filled new todo input with 'buy some cheese' on internal:attr=[placeholder="What needs to be done?"i]
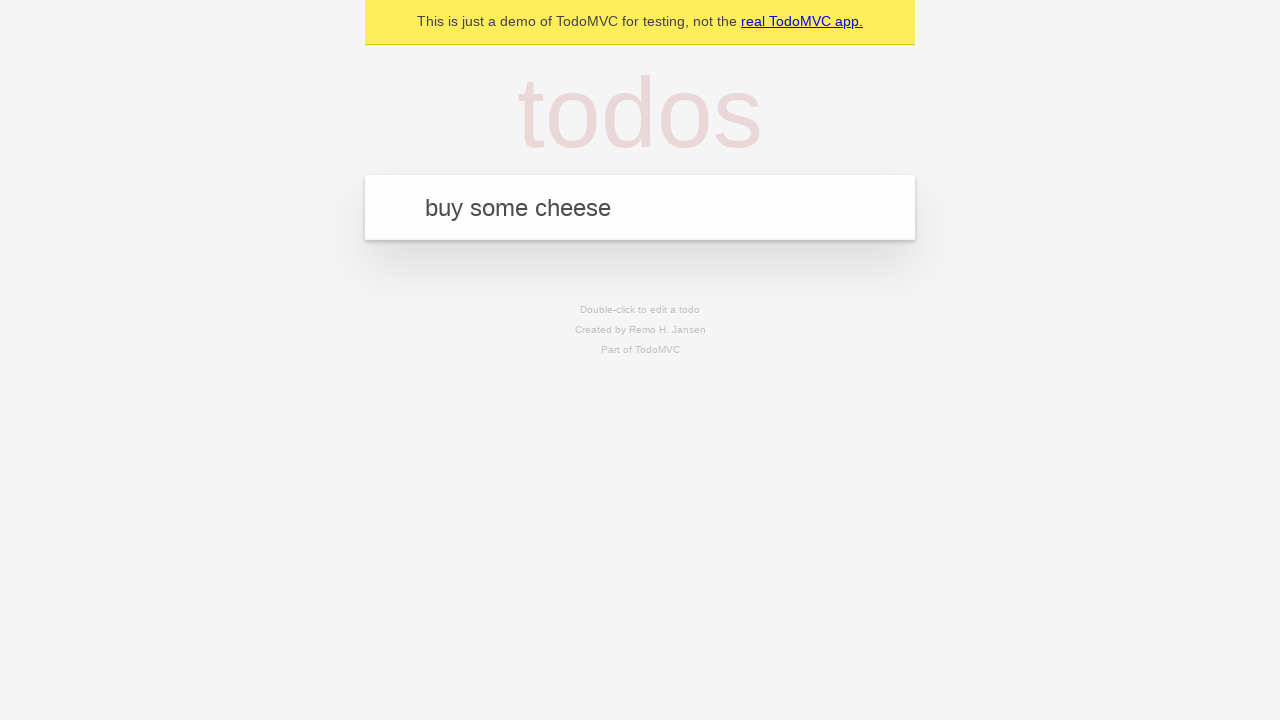

Pressed Enter to create todo 'buy some cheese' on internal:attr=[placeholder="What needs to be done?"i]
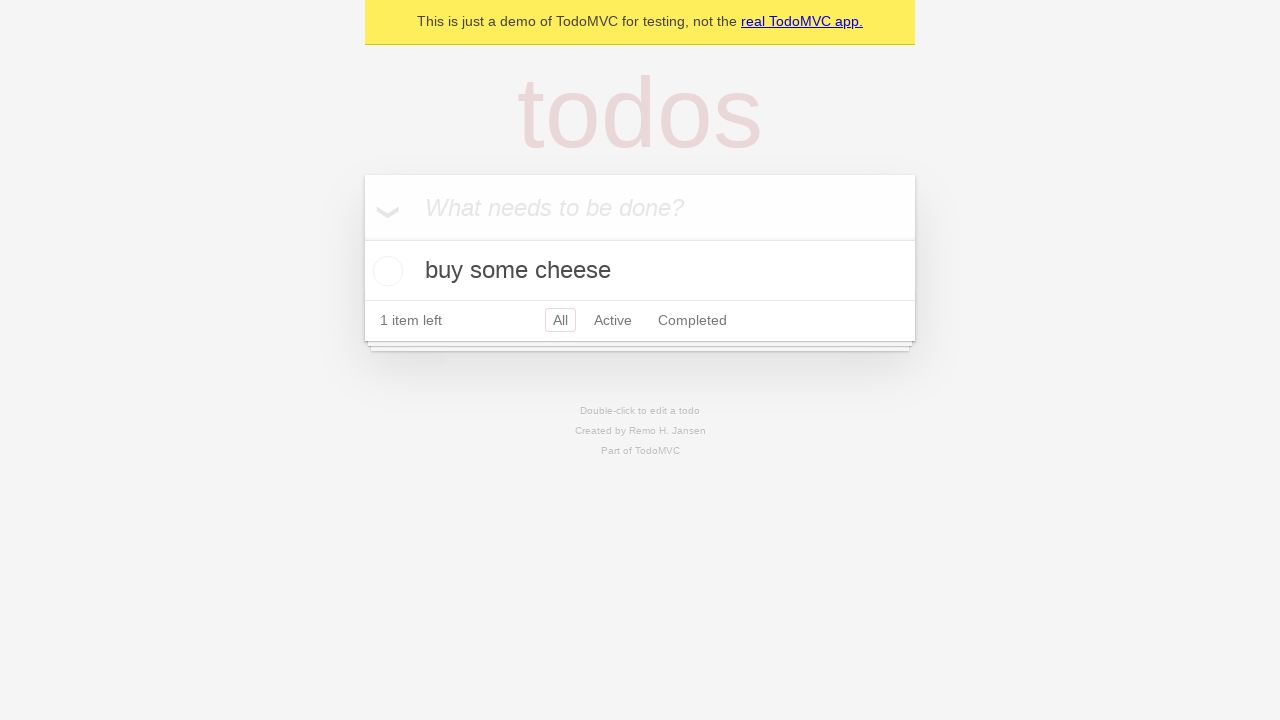

Filled new todo input with 'feed the cat' on internal:attr=[placeholder="What needs to be done?"i]
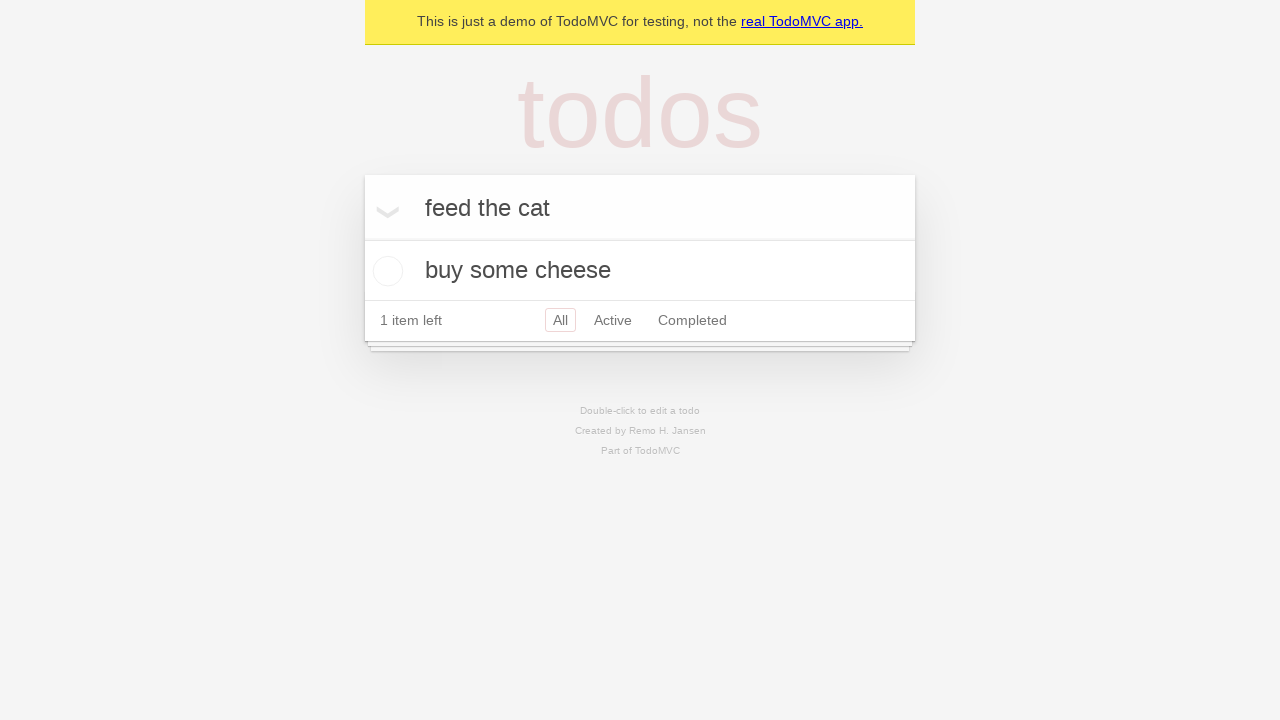

Pressed Enter to create todo 'feed the cat' on internal:attr=[placeholder="What needs to be done?"i]
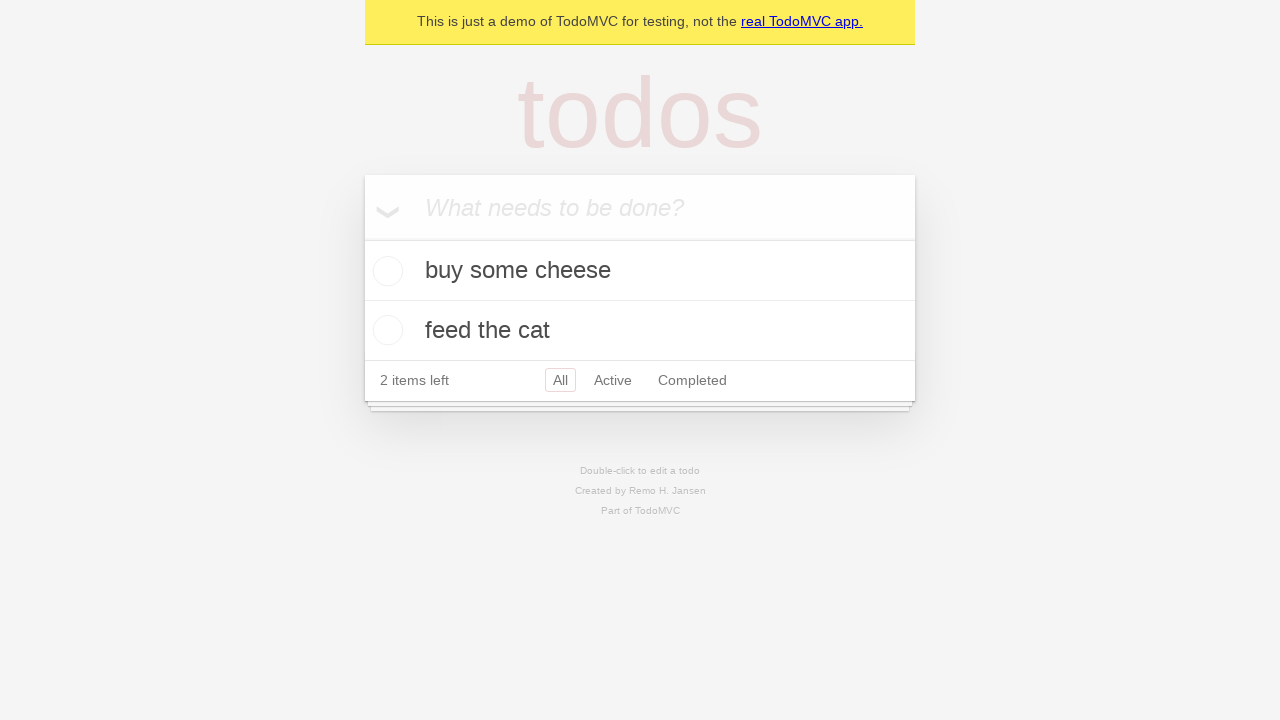

Filled new todo input with 'book a doctors appointment' on internal:attr=[placeholder="What needs to be done?"i]
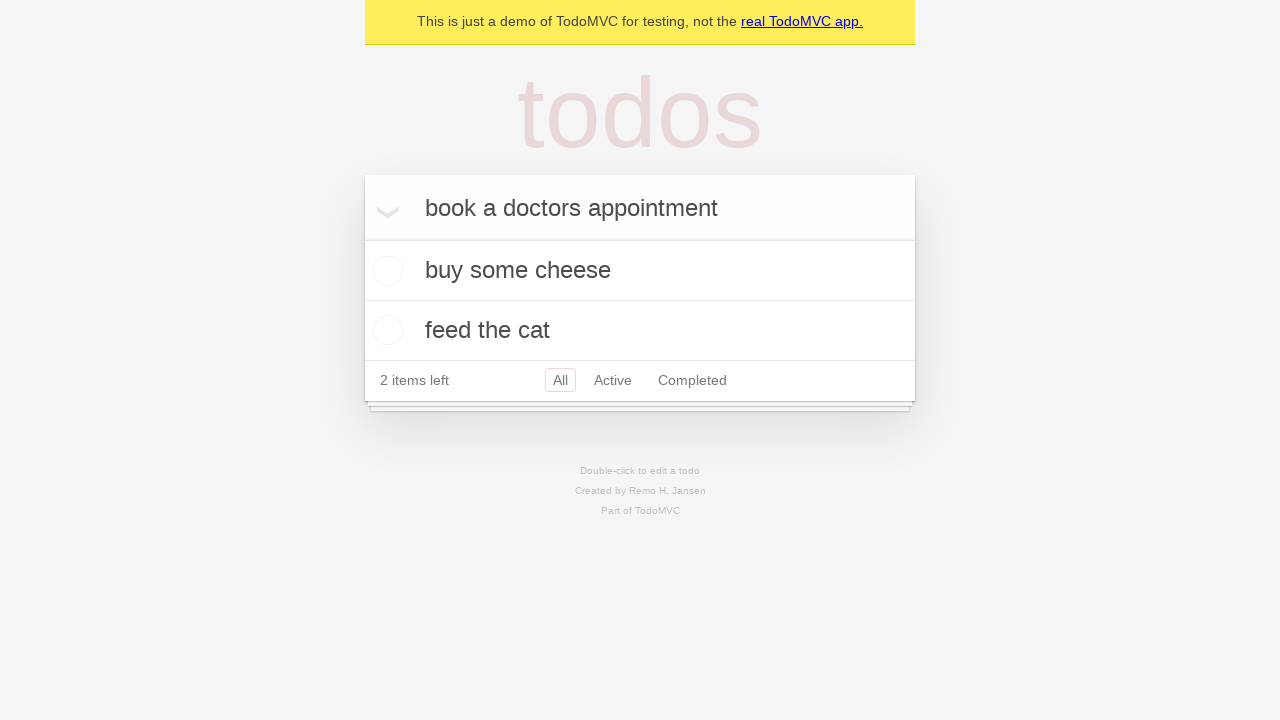

Pressed Enter to create todo 'book a doctors appointment' on internal:attr=[placeholder="What needs to be done?"i]
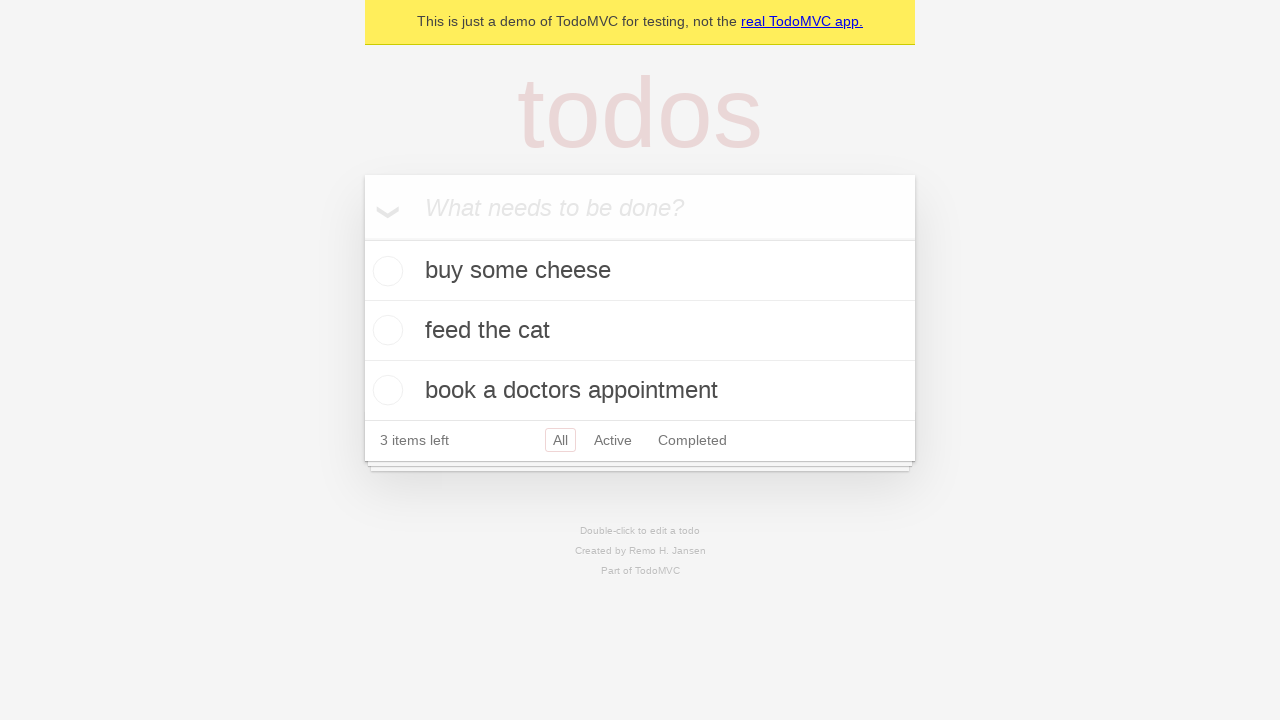

Double-clicked second todo item to enter edit mode at (640, 331) on internal:testid=[data-testid="todo-item"s] >> nth=1
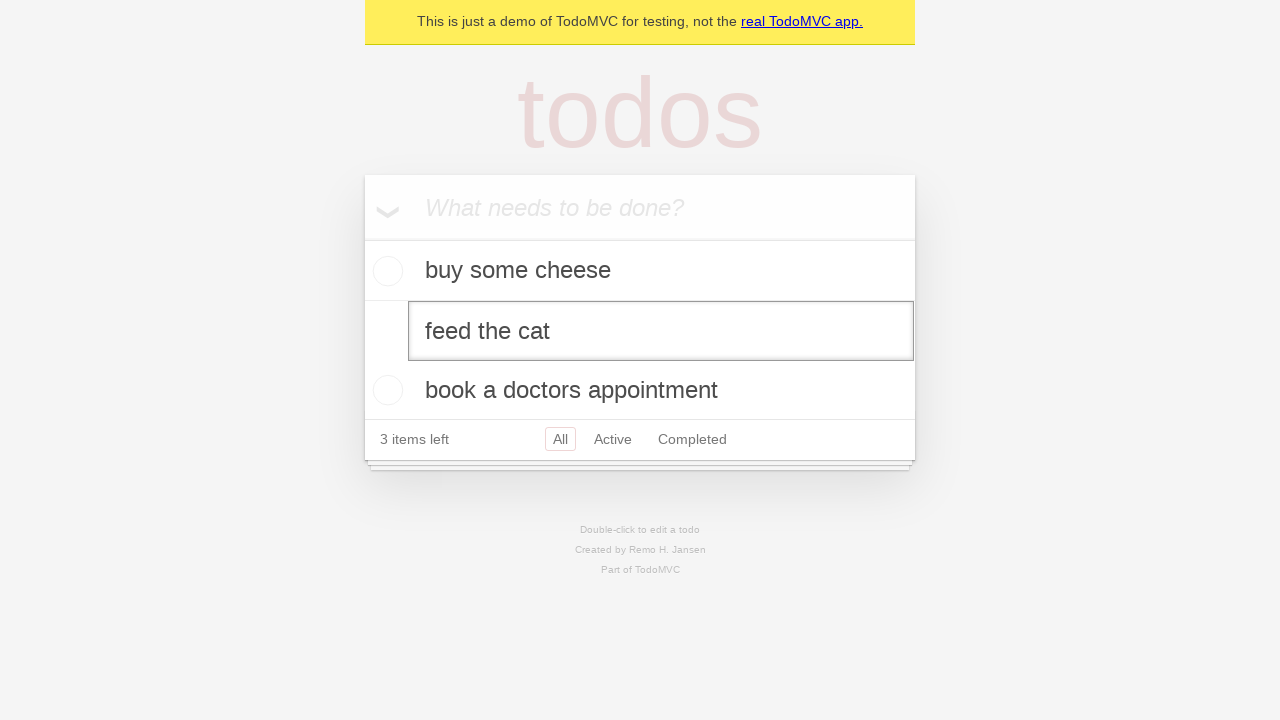

Cleared the text in the edit input field on internal:testid=[data-testid="todo-item"s] >> nth=1 >> internal:role=textbox[nam
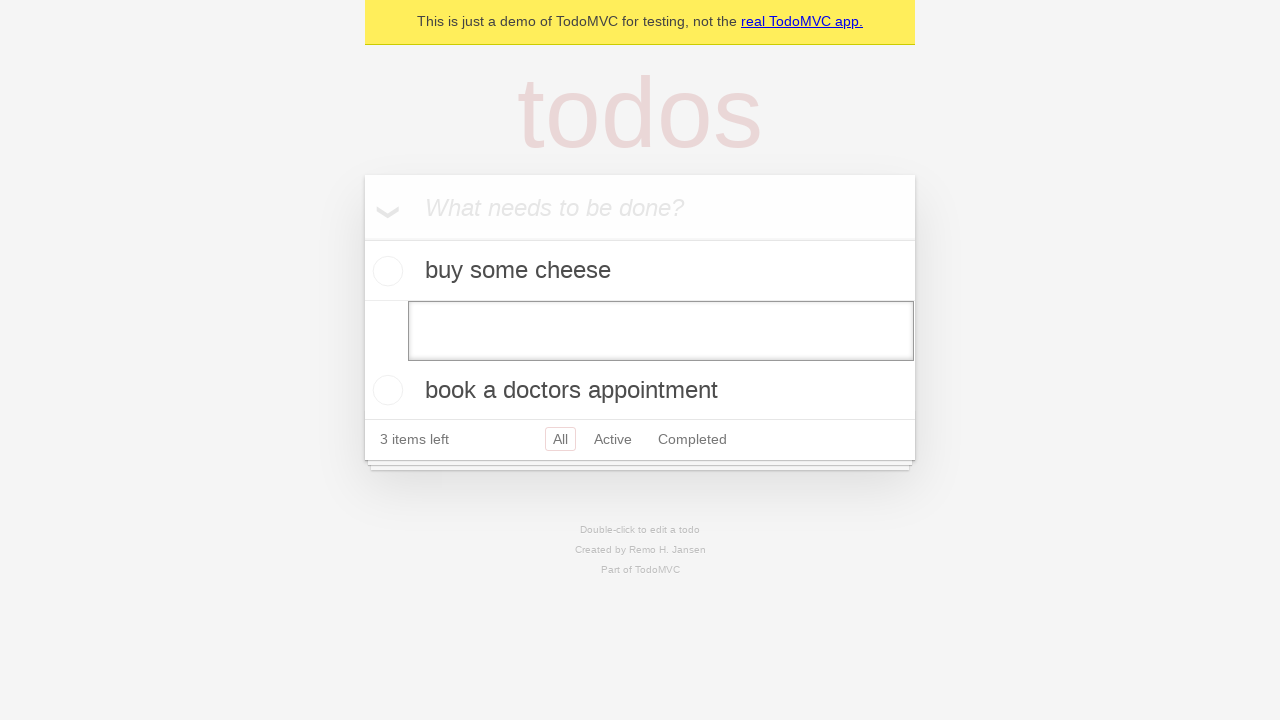

Pressed Enter to submit the empty todo text, removing the item on internal:testid=[data-testid="todo-item"s] >> nth=1 >> internal:role=textbox[nam
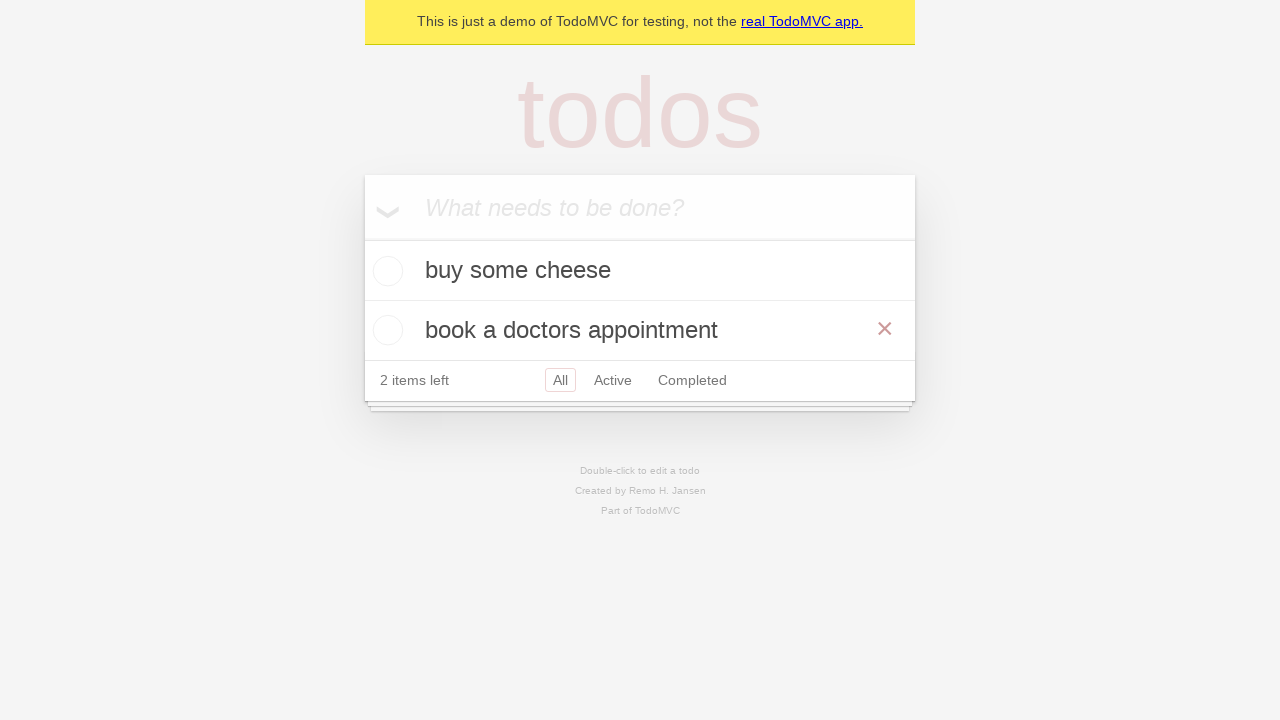

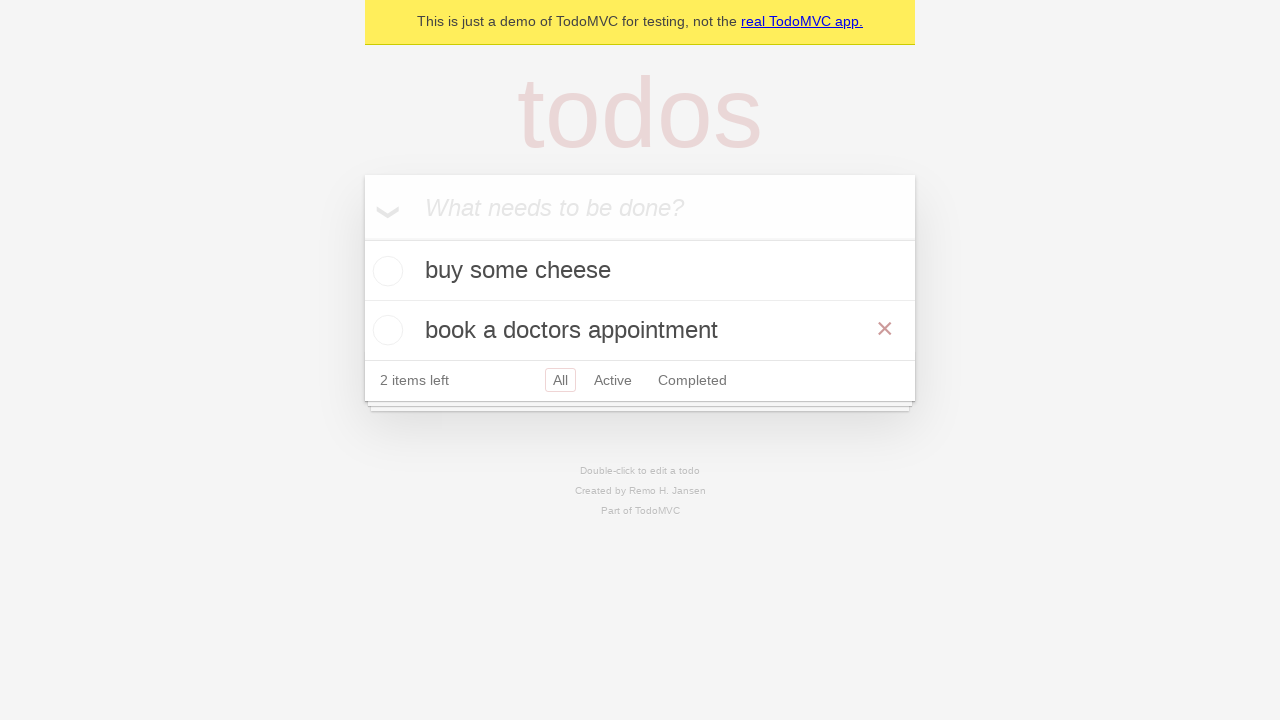